Tests form interactions on an Angular practice page by clicking various form elements including checkboxes and input fields, demonstrating element location relative to other elements.

Starting URL: https://rahulshettyacademy.com/angularpractice/

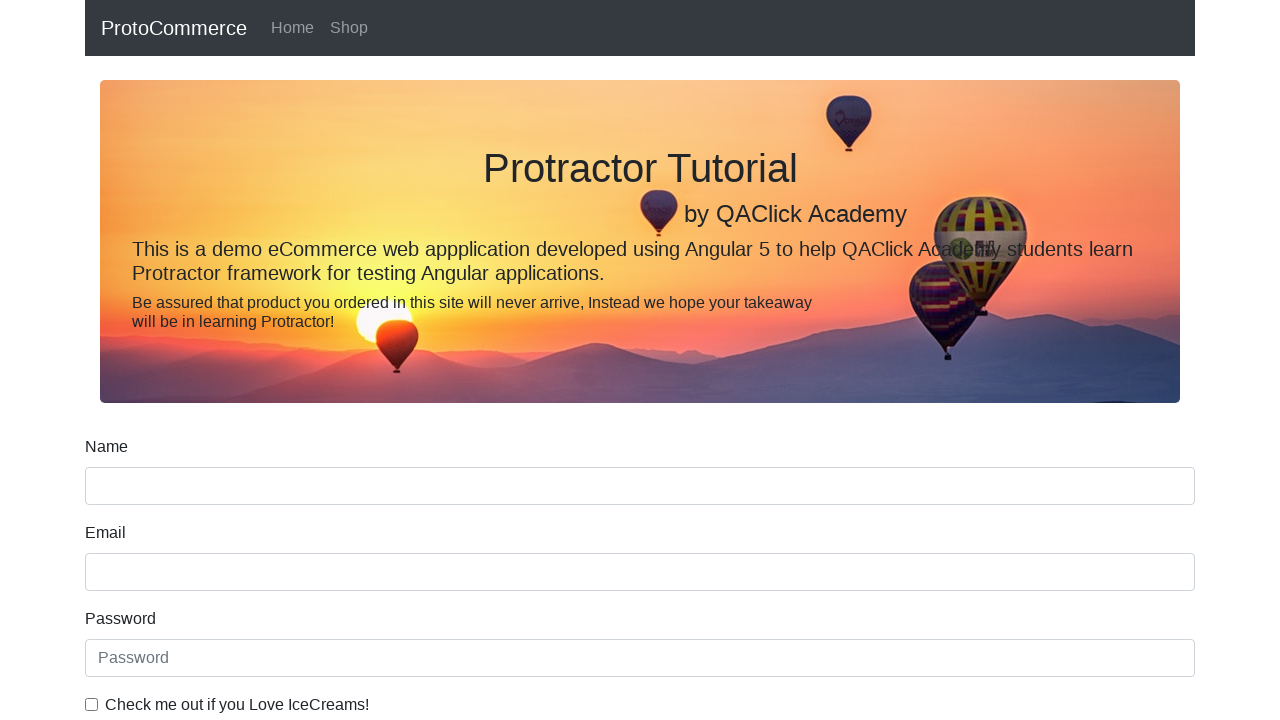

Waited for form control elements to load
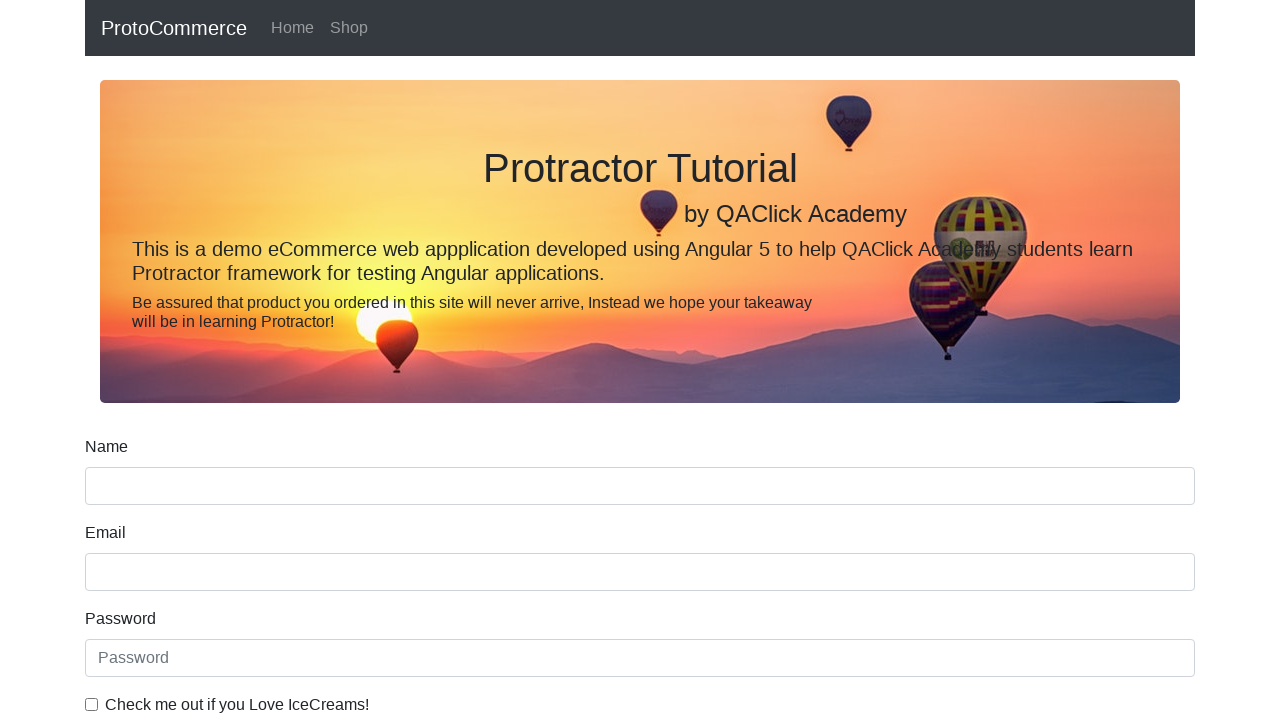

Clicked the 'Check me out if you Love IceCreams!' checkbox at (92, 704) on input#exampleCheck1
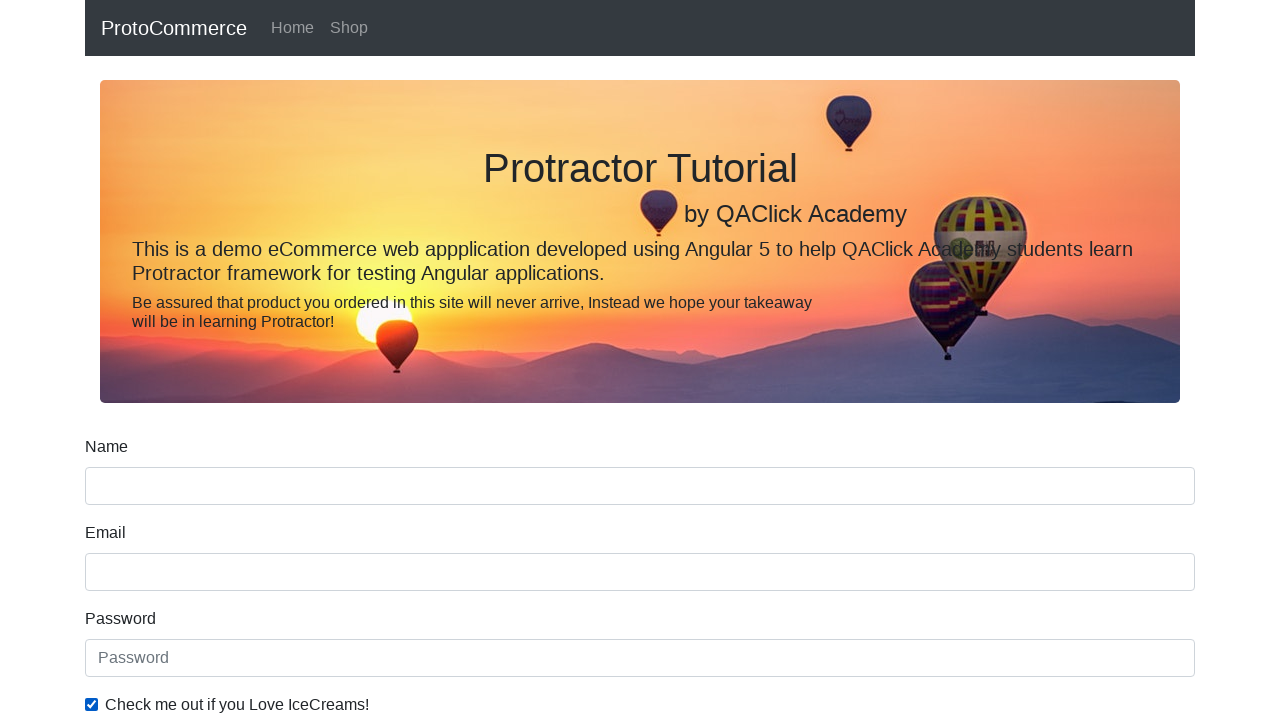

Clicked the 'Student' radio button for Employment Status at (238, 360) on input#inlineRadio1
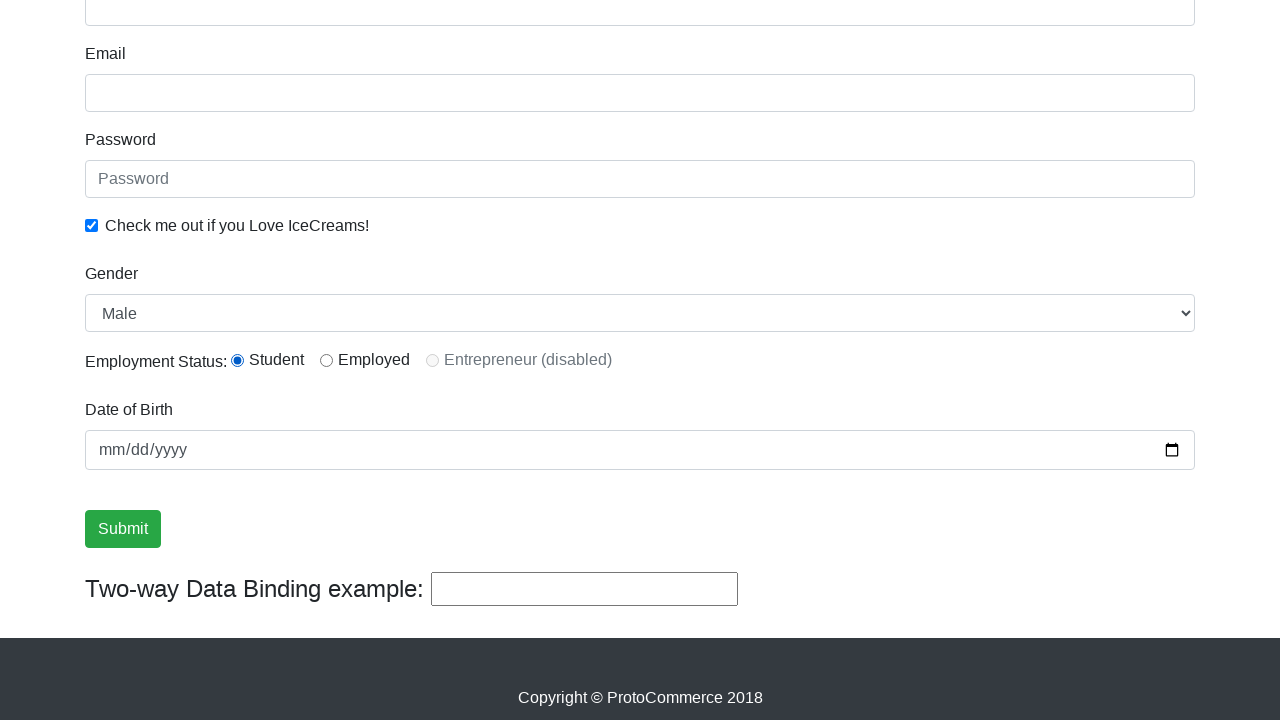

Clicked the Date of Birth input field at (640, 450) on input[name='bday']
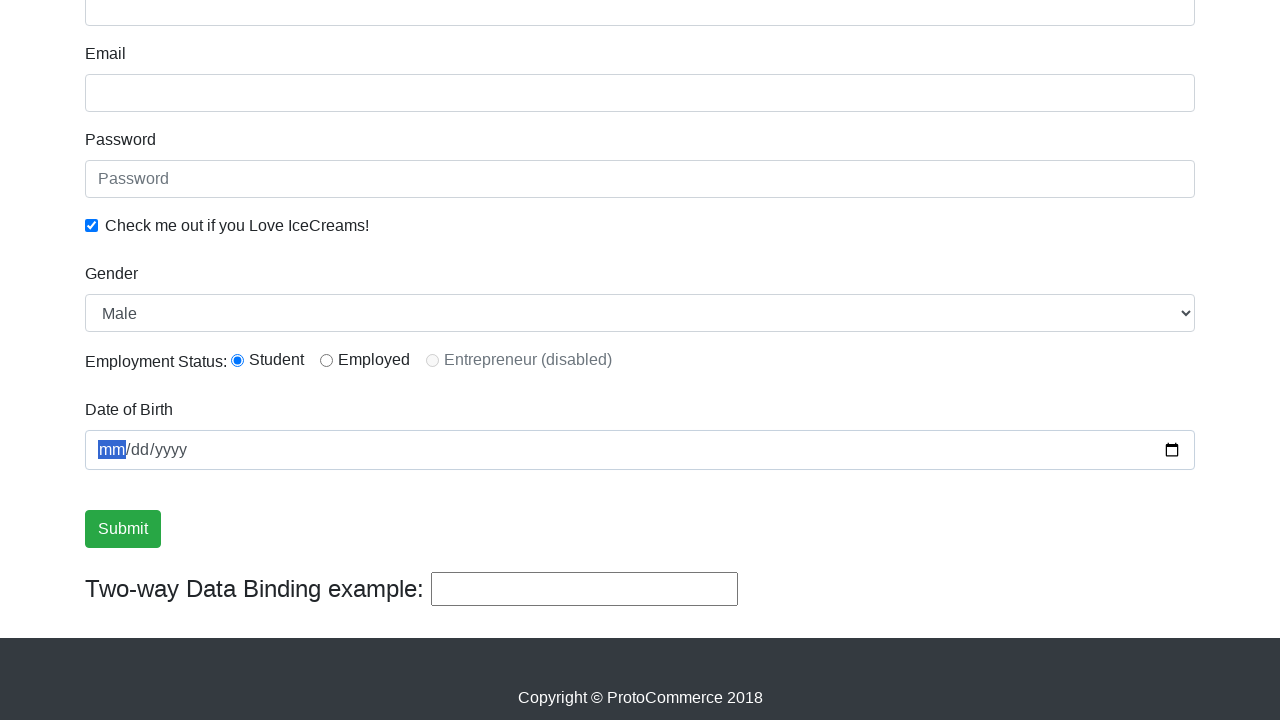

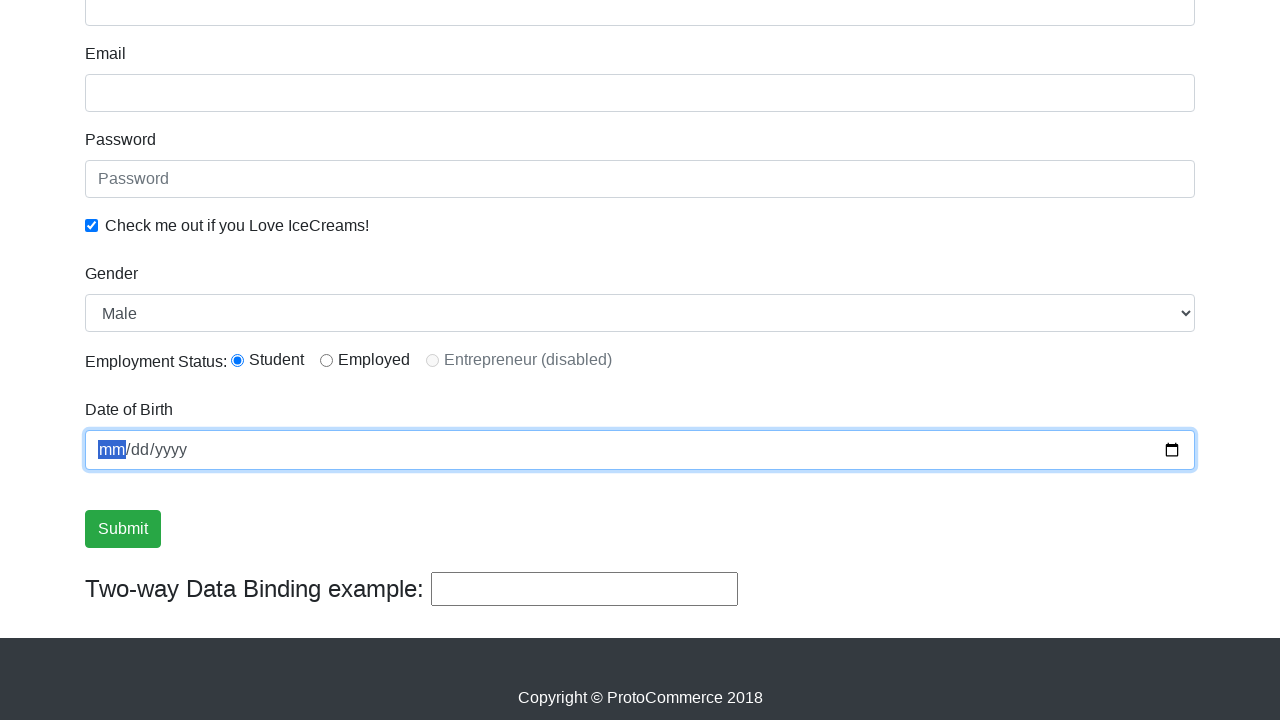